Tests radio button selection by finding a group of radio buttons and clicking on the one with value "Cheese"

Starting URL: http://echoecho.com/htmlforms10.htm

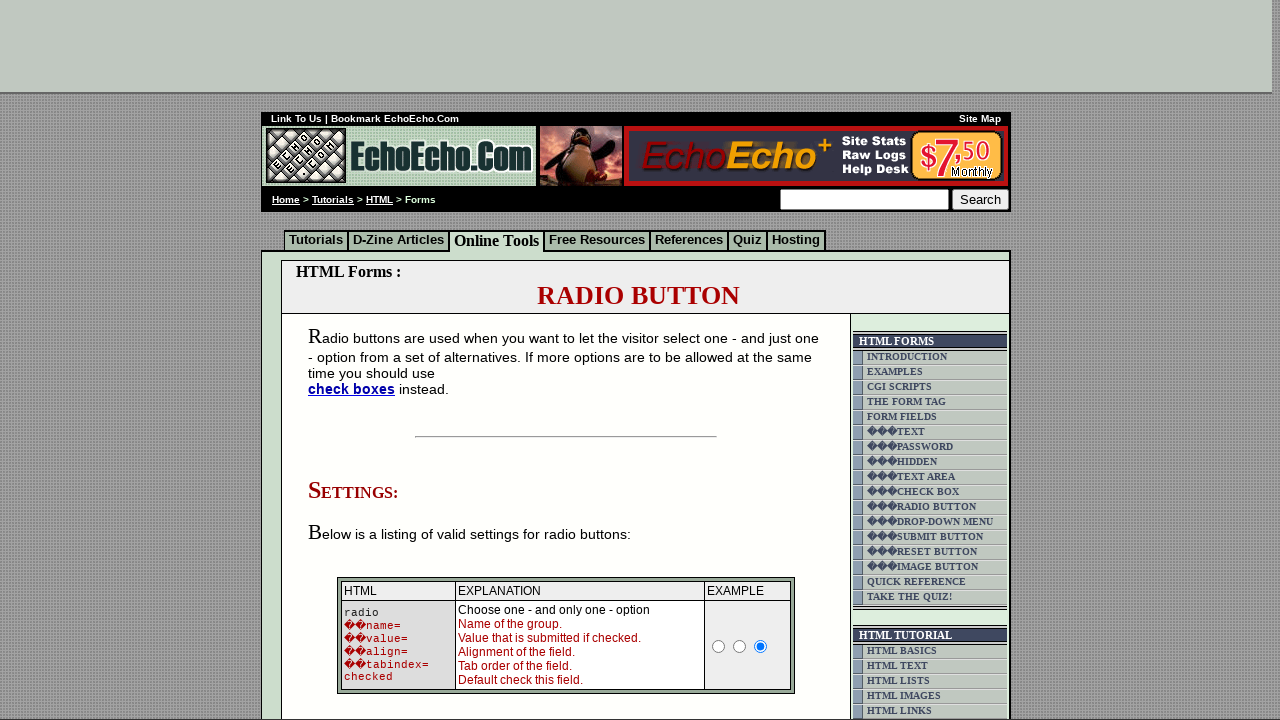

Navigated to radio button form page
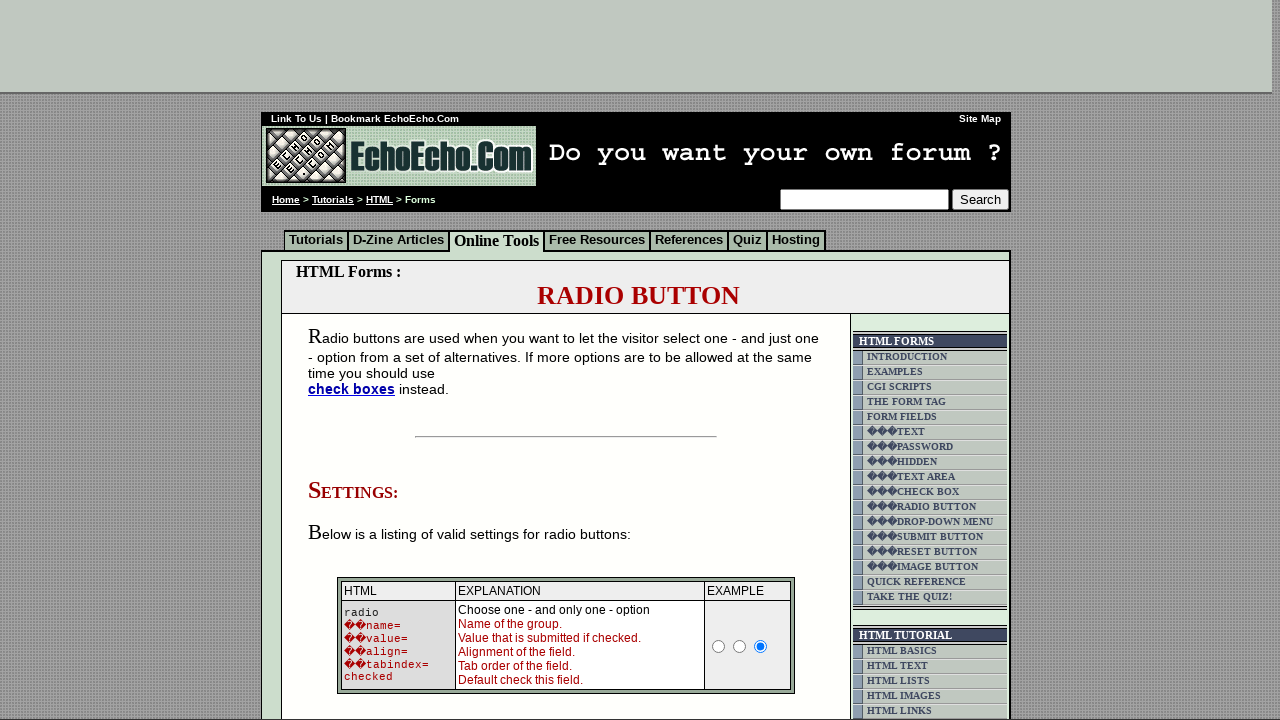

Clicked radio button with value 'Cheese' at (356, 360) on input[name='group1'][value='Cheese']
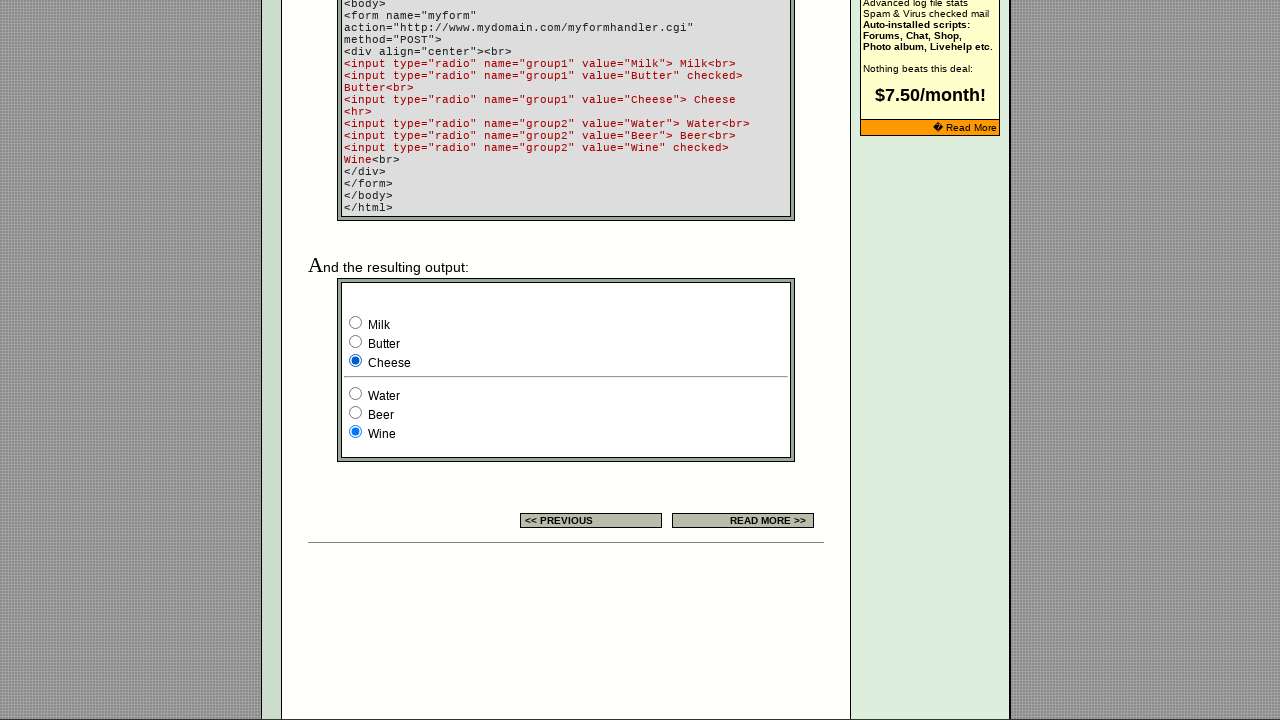

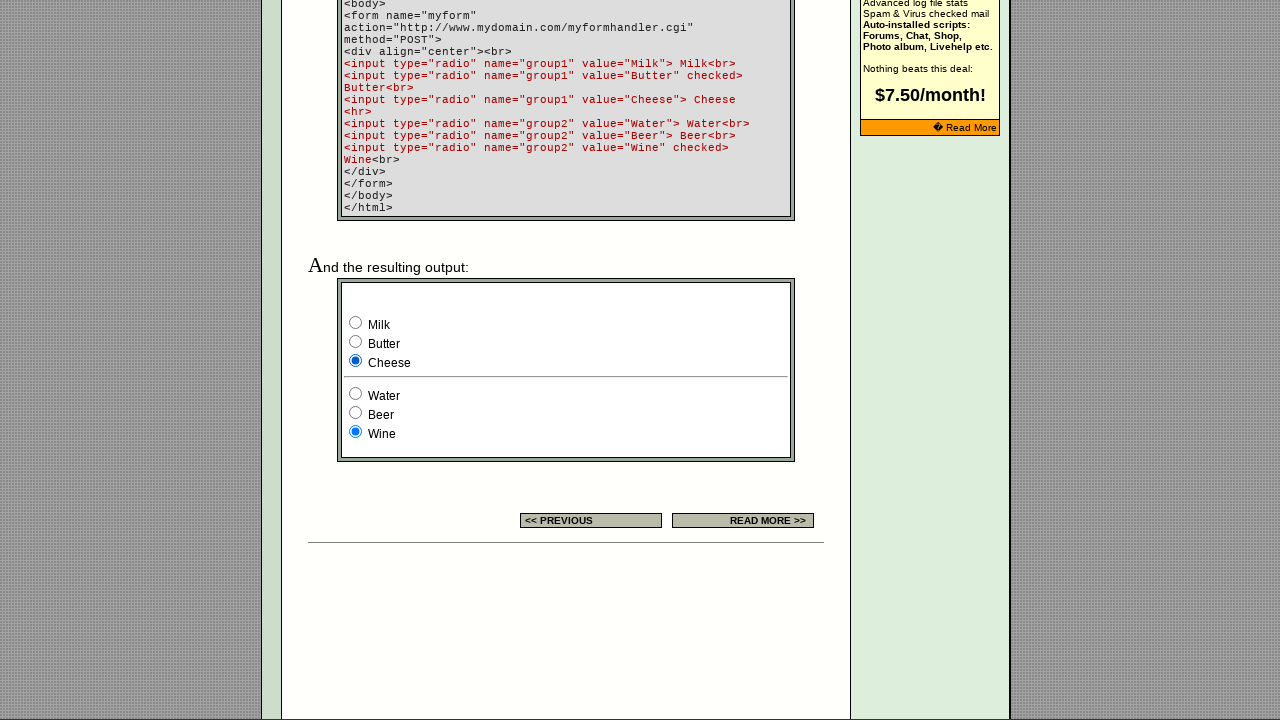